Tests an AJAX form submission by filling in title and description fields and verifying the form processes

Starting URL: https://www.lambdatest.com/selenium-playground/ajax-form-submit-demo

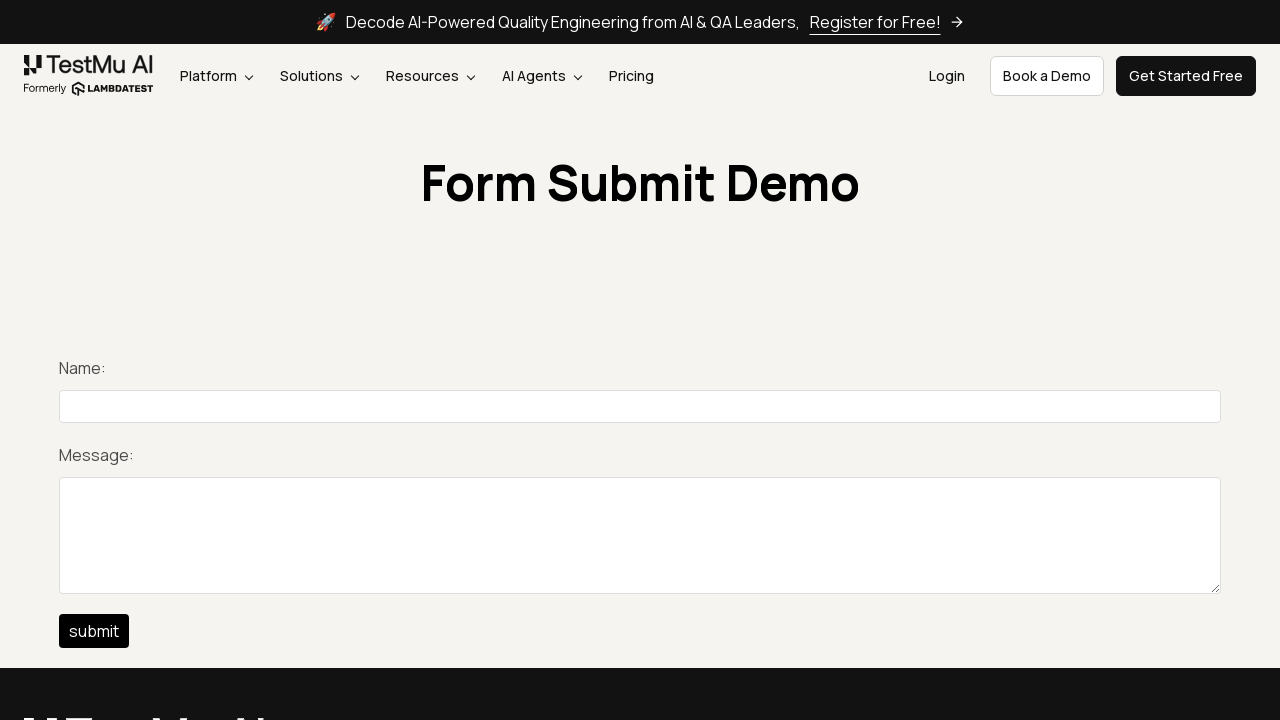

Filled title field with 'Pytest Tutorial' on #title
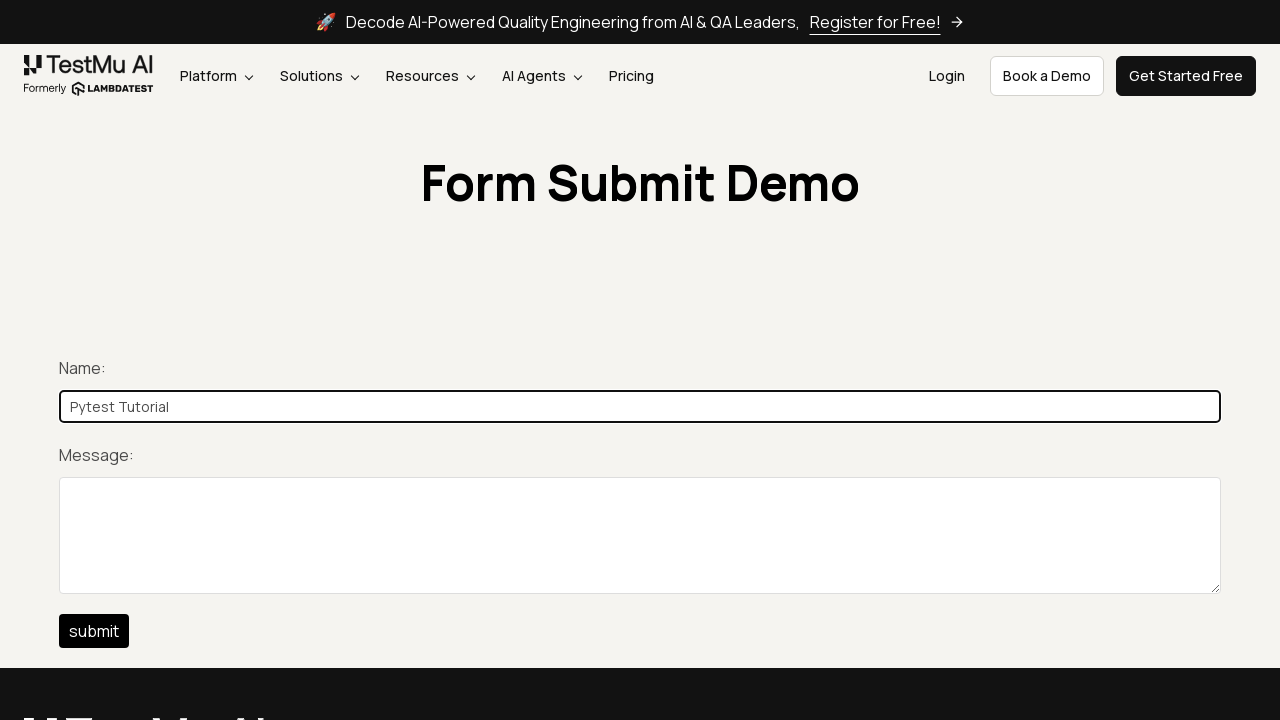

Filled description field with 'LambdaTest Selenium Playground' on #description
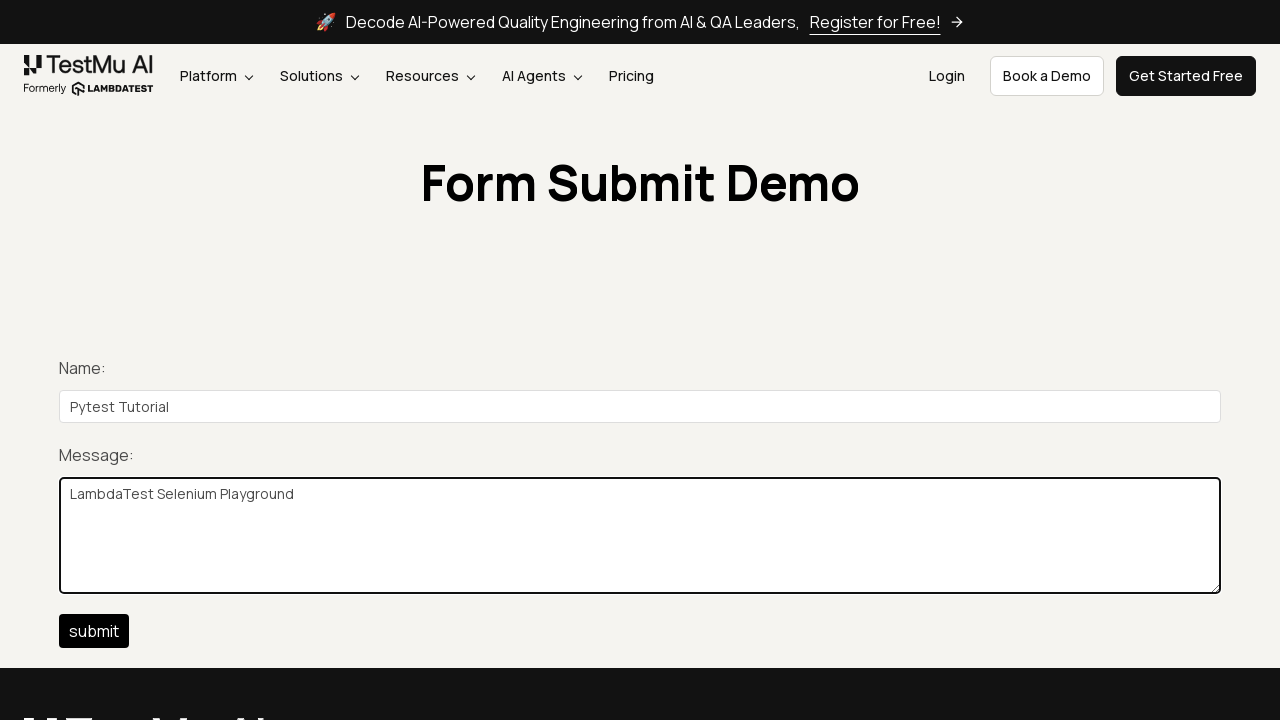

Clicked submit button to submit AJAX form at (94, 631) on #btn-submit
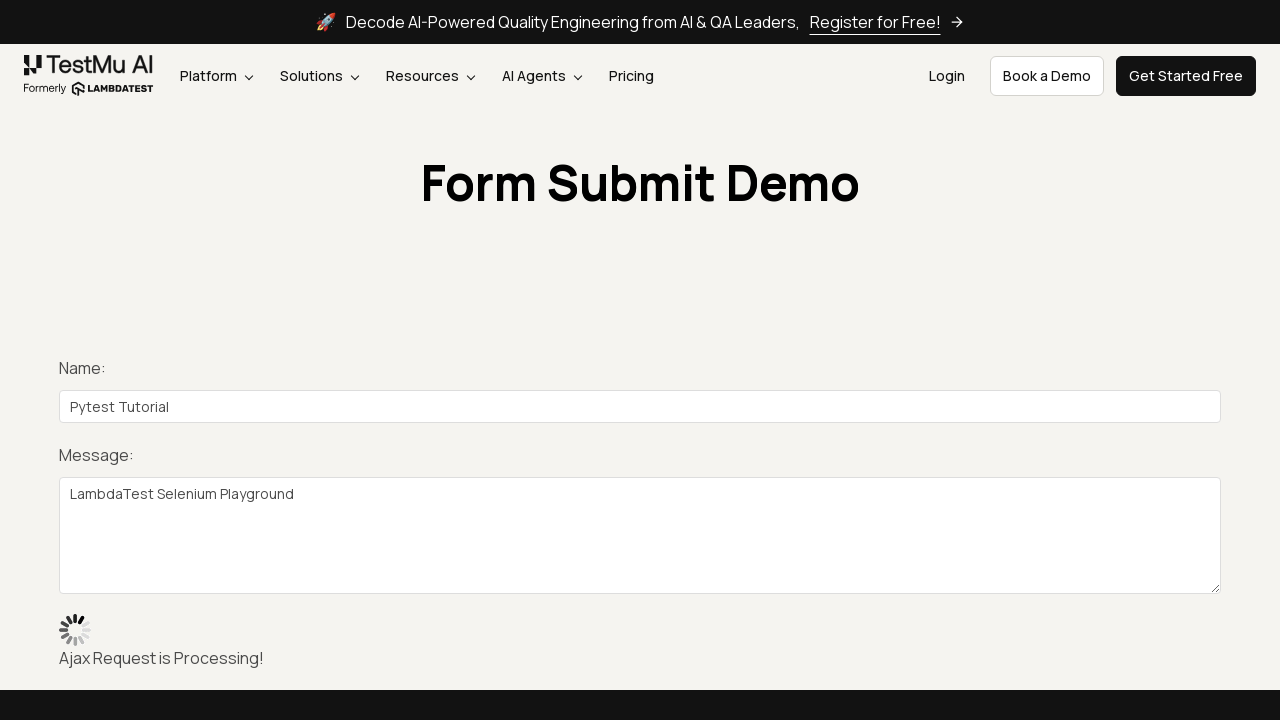

Form processing message appeared
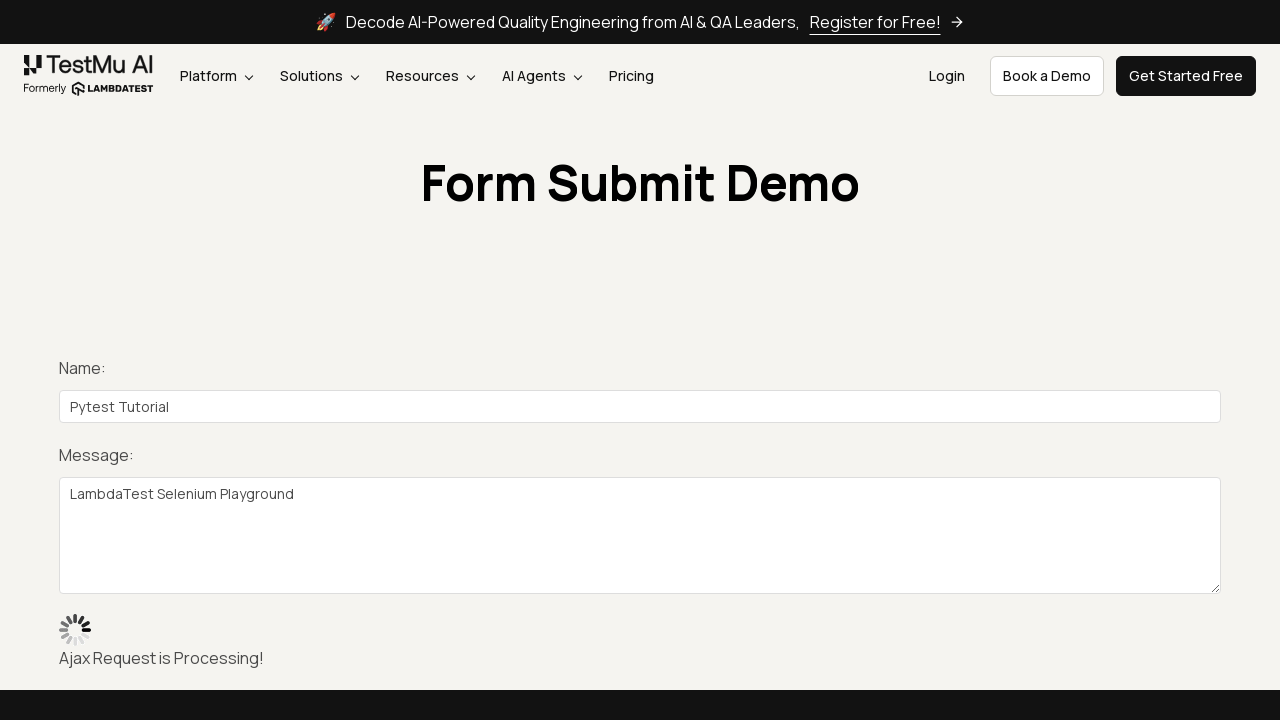

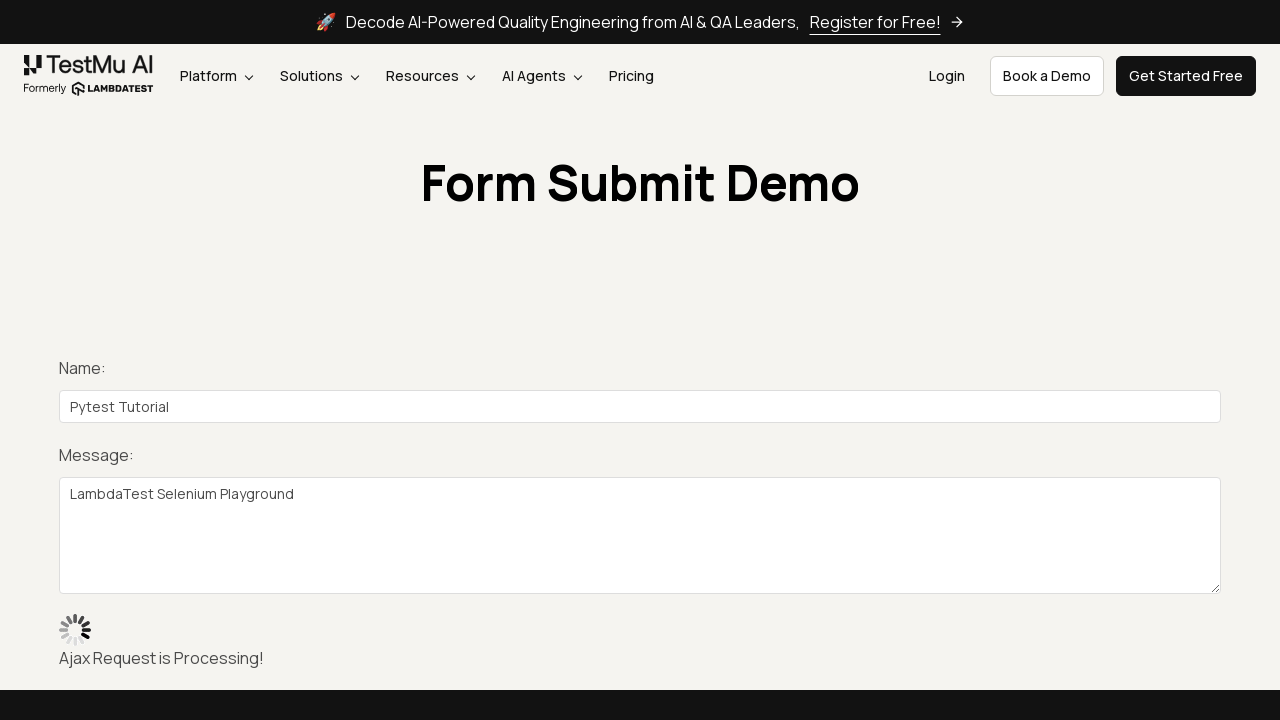